Tests the date picker functionality on a practice form by selecting a specific date (February 16, 1998) using month and year dropdowns

Starting URL: https://demoqa.com/automation-practice-form

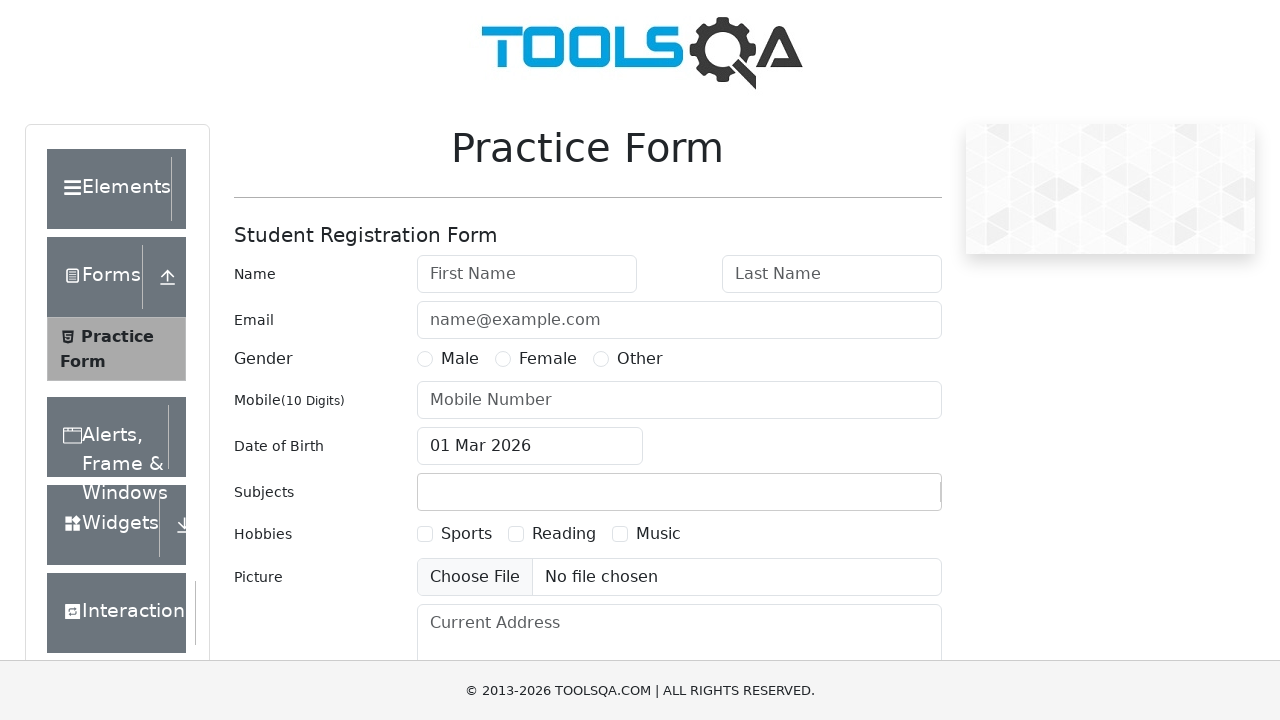

Clicked on date of birth input to open the date picker at (530, 446) on #dateOfBirthInput
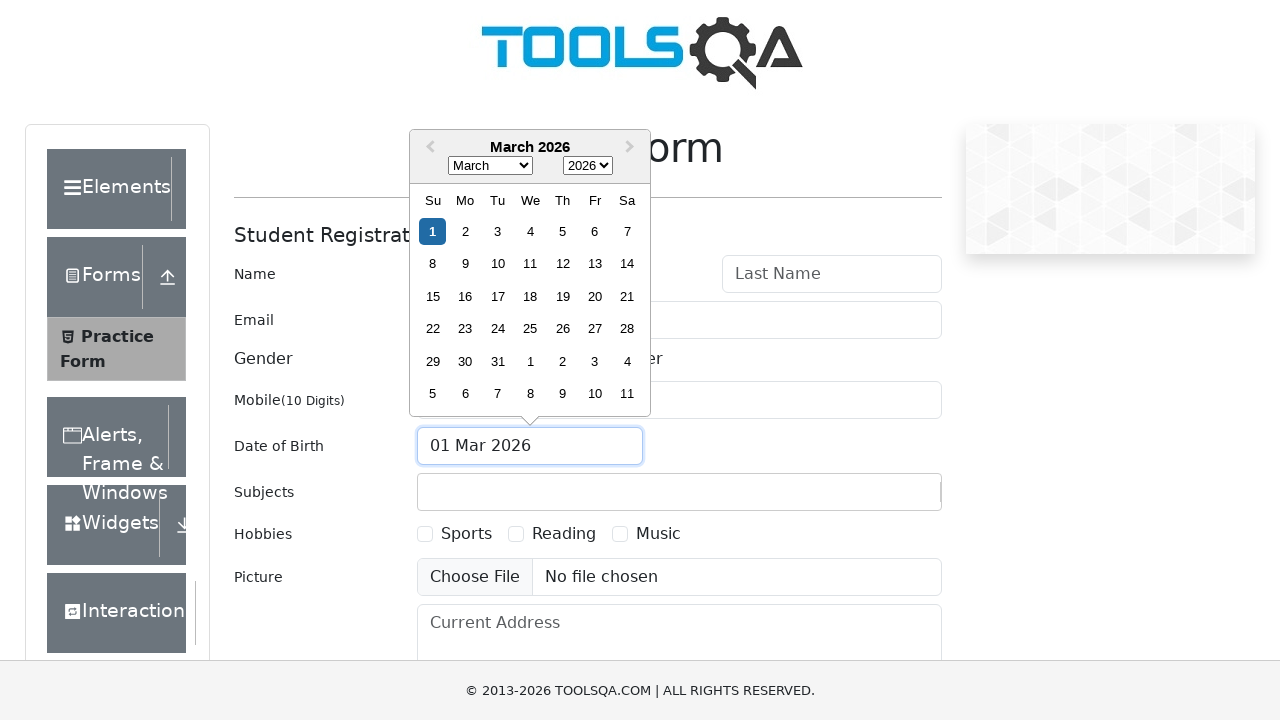

Selected February from the month dropdown on select.react-datepicker__month-select
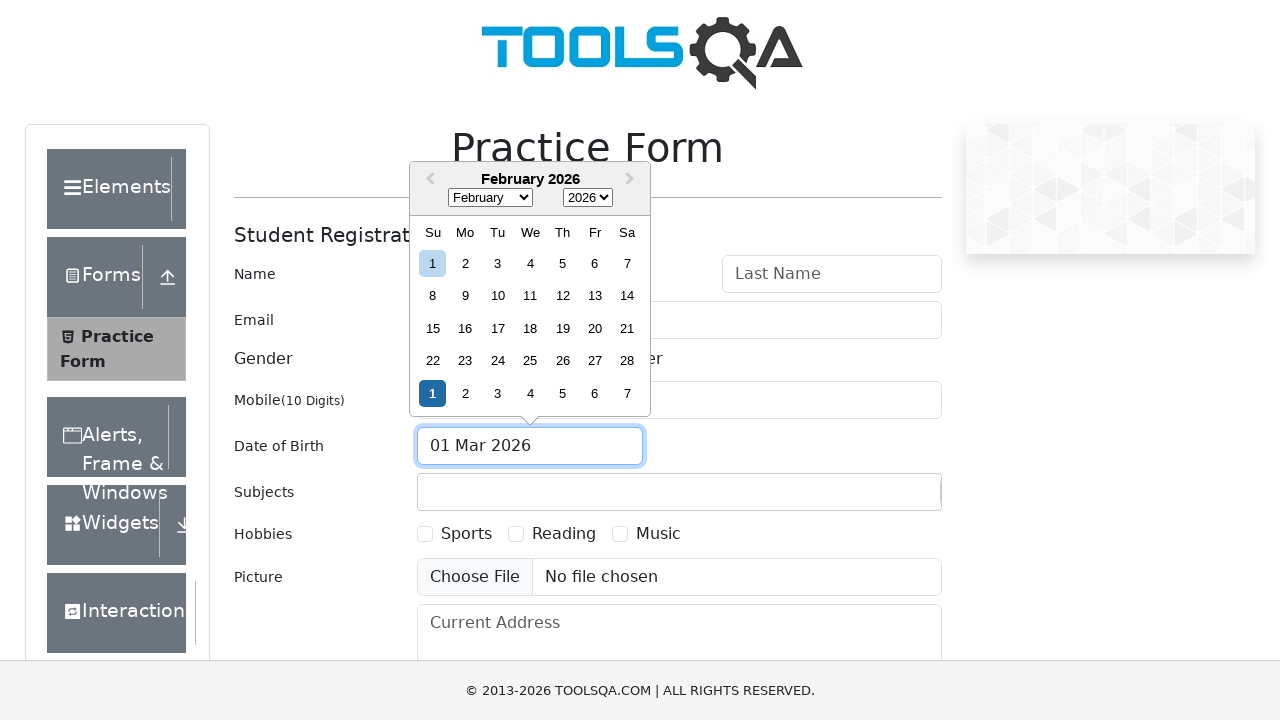

Selected 1998 from the year dropdown on select.react-datepicker__year-select
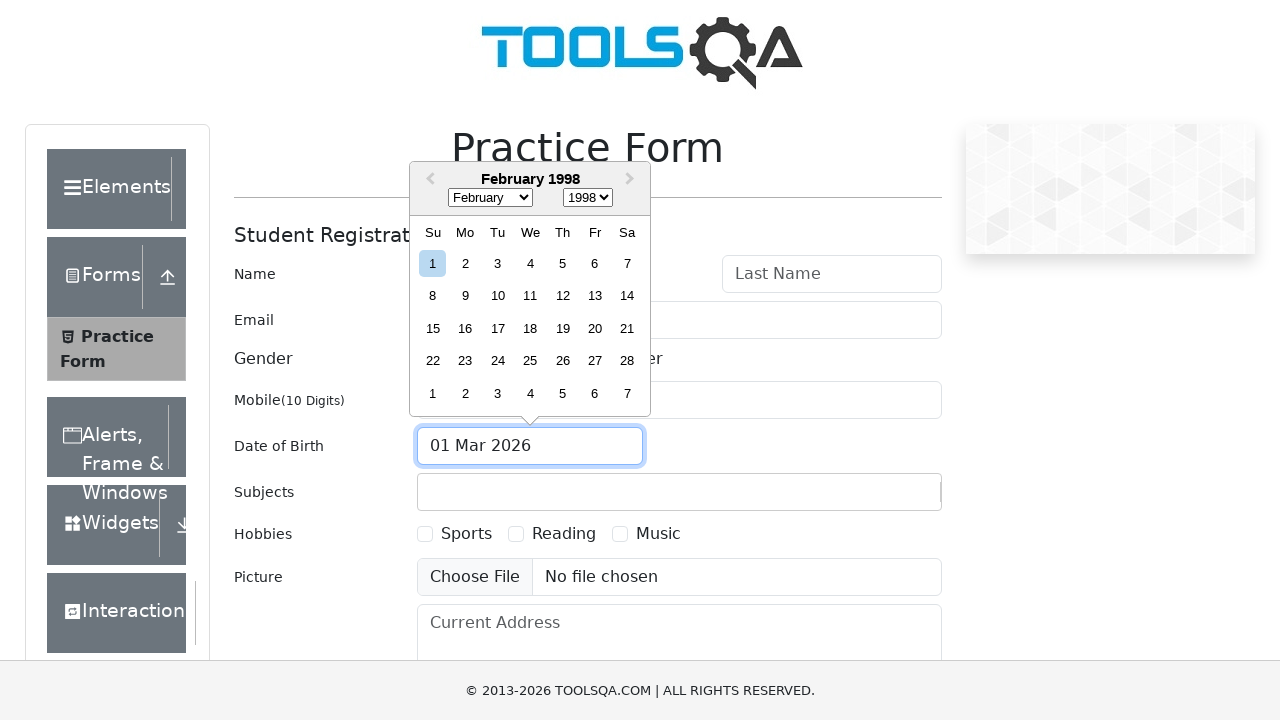

Clicked on day 16 to complete the date selection (February 16, 1998) at (465, 328) on xpath=//div[text()='16']
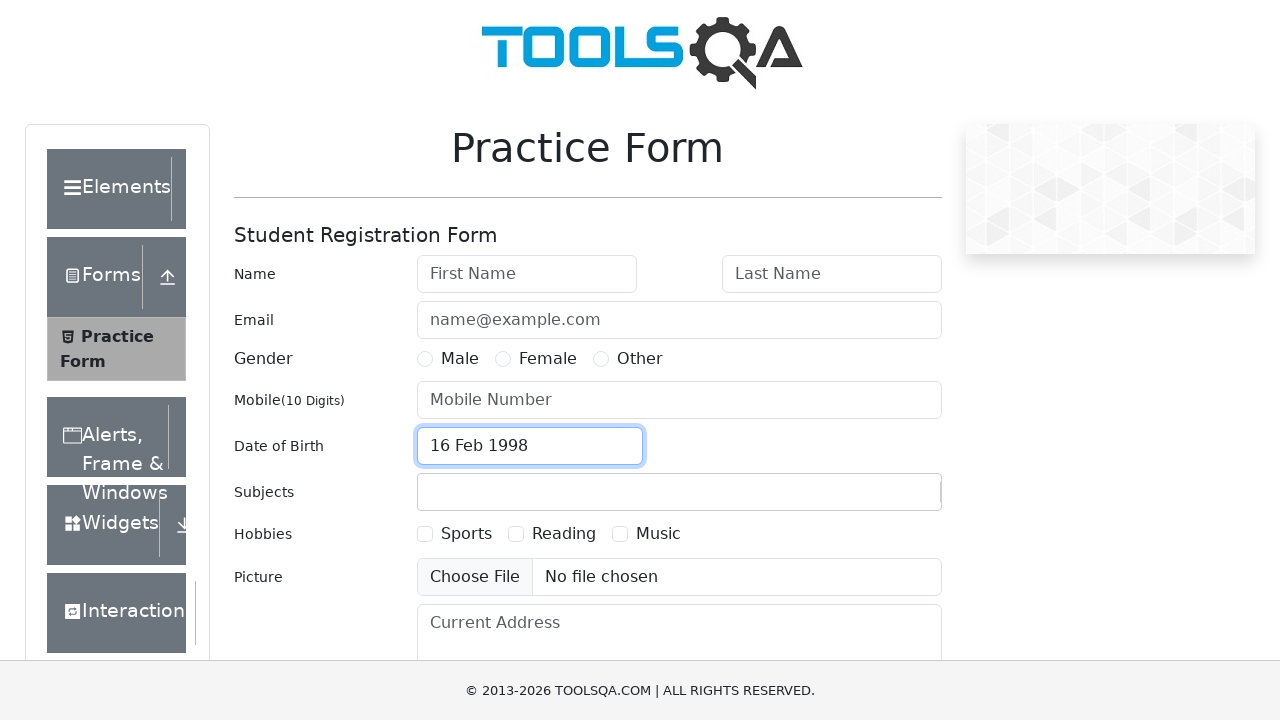

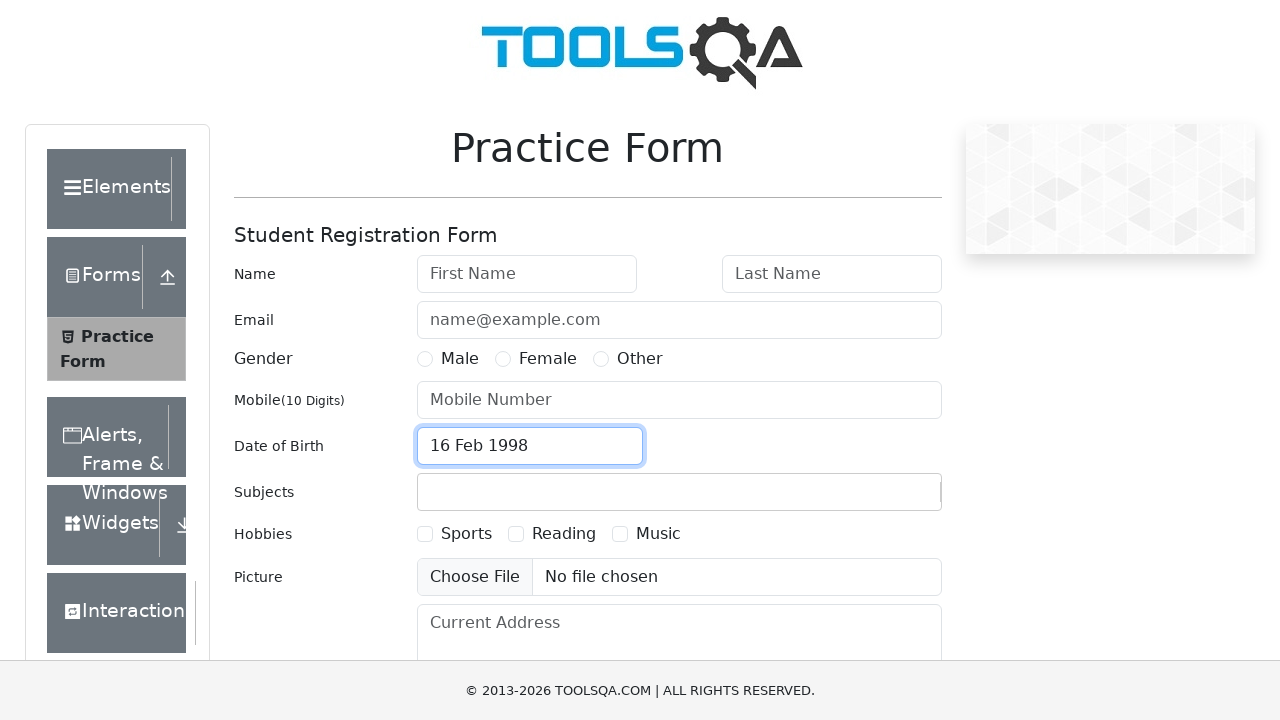